Tests right-clicking a button and verifying the right click message is displayed

Starting URL: https://demoqa.com/buttons

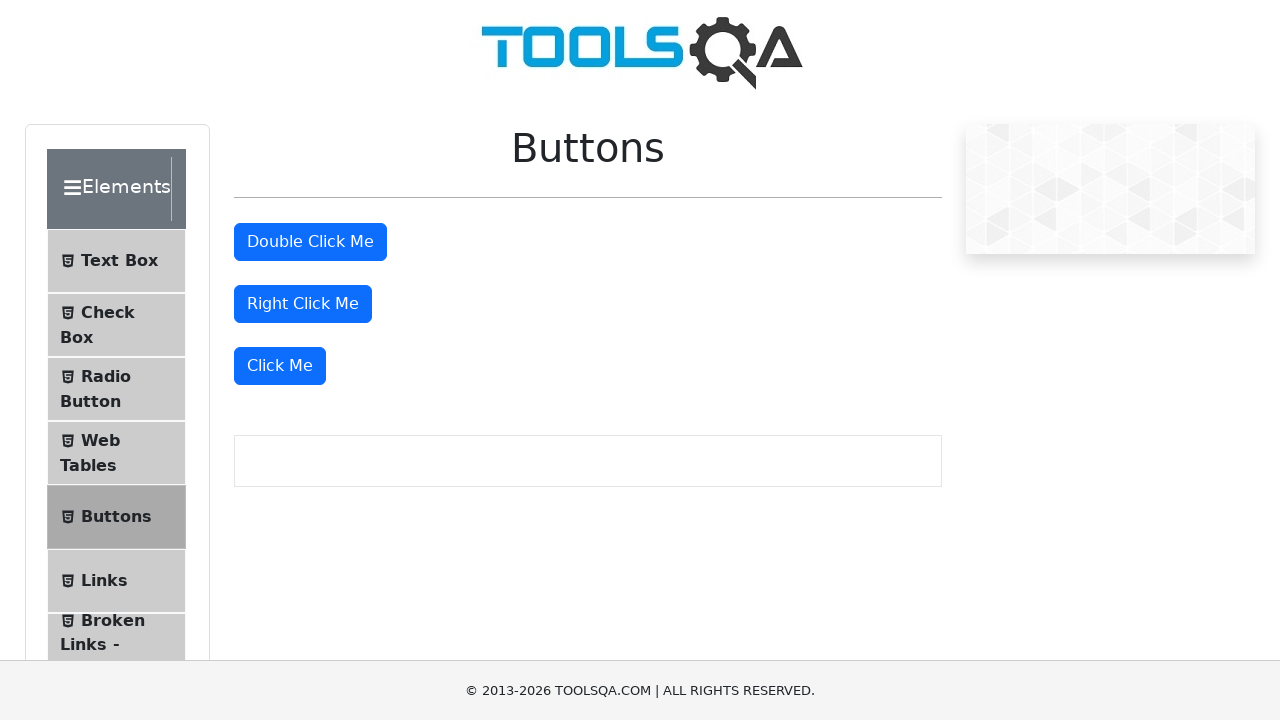

Scrolled right click button into view
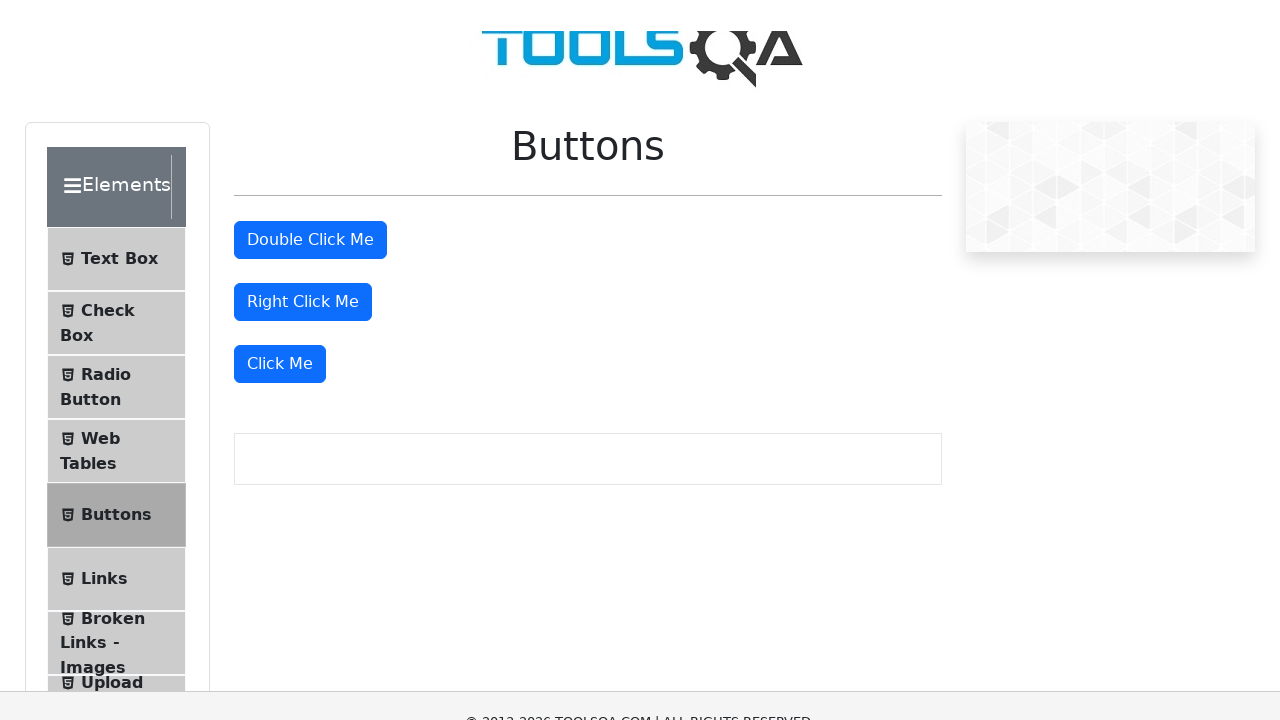

Right-clicked the button at (303, 19) on #rightClickBtn
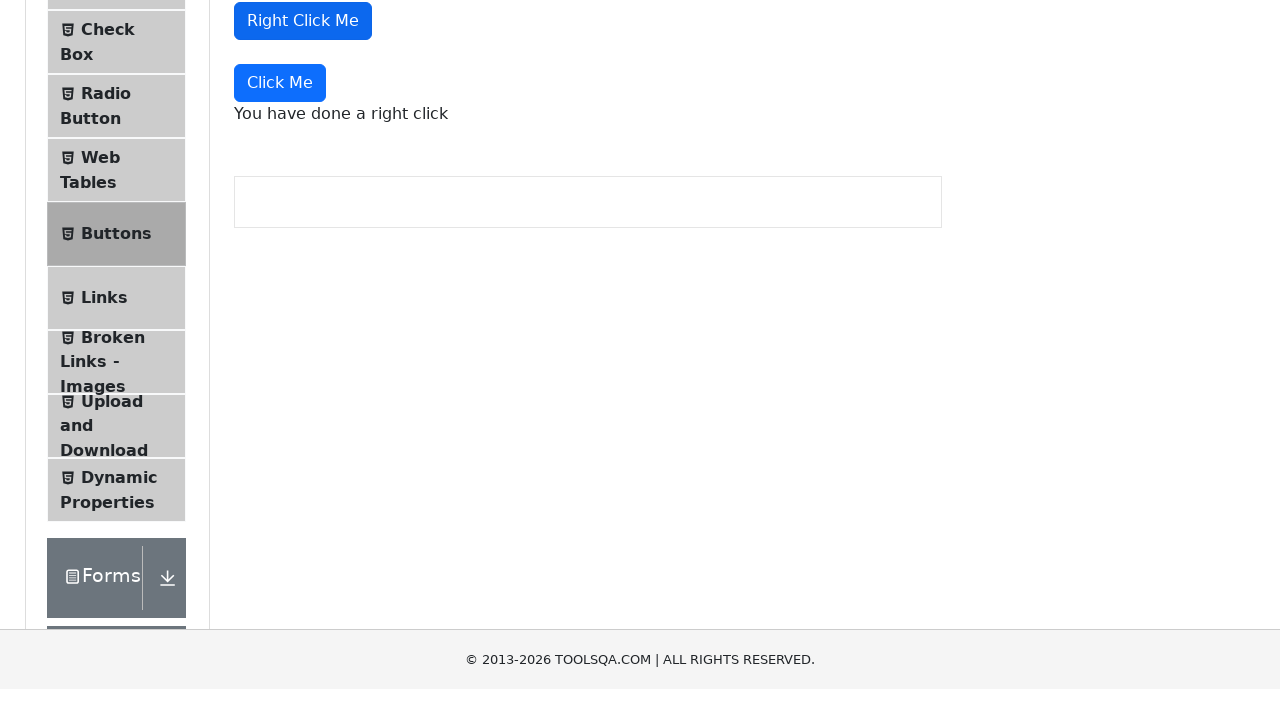

Right click message appeared and was verified
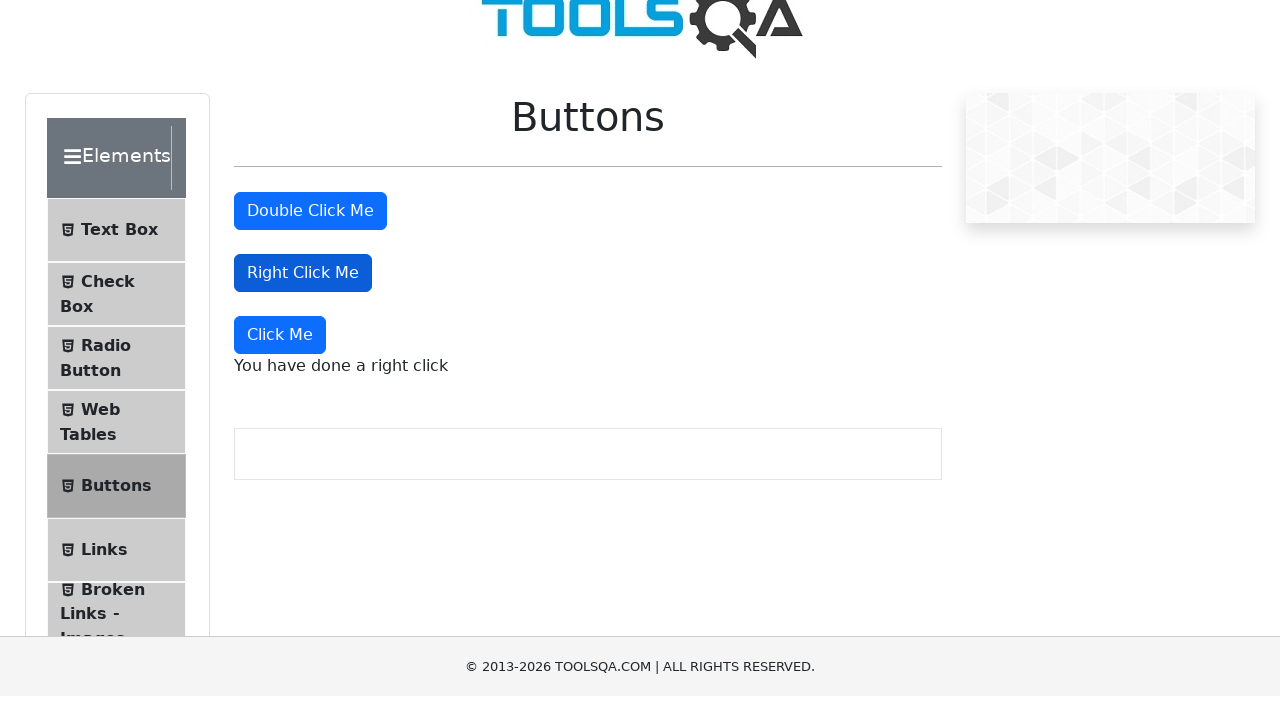

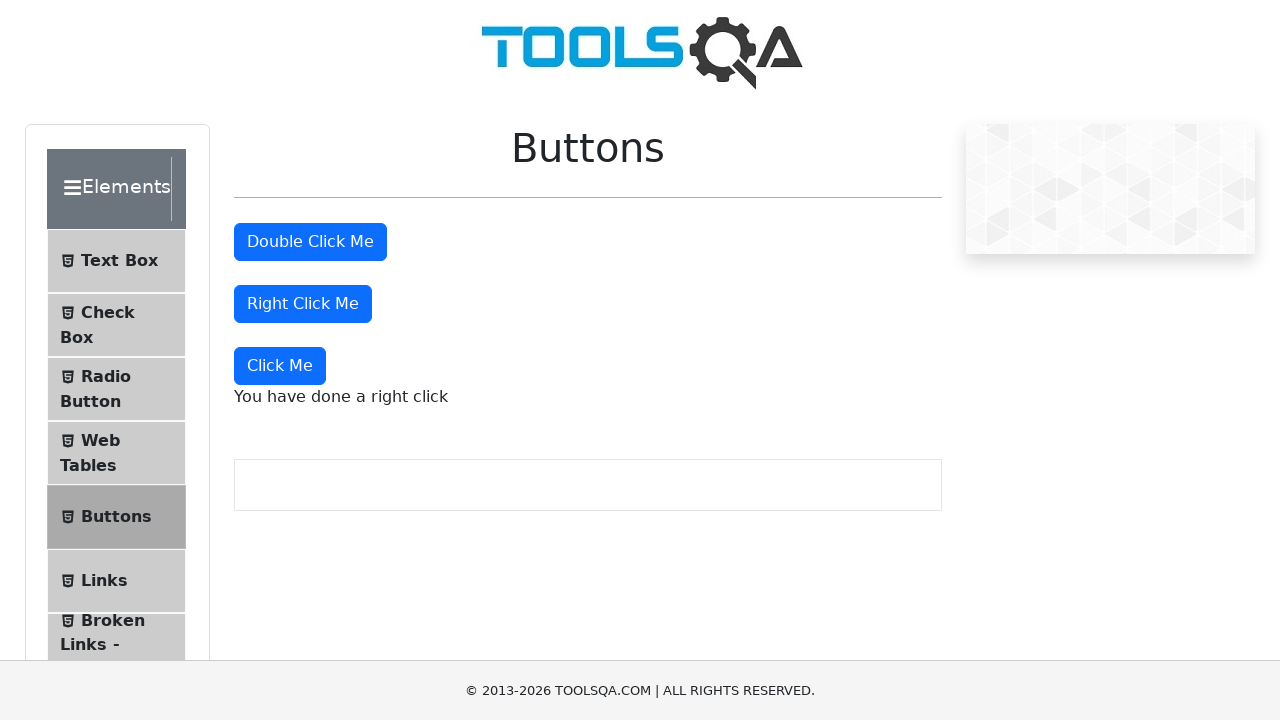